Tests JavaScript prompt functionality by clicking on basic elements, triggering a prompt dialog, entering text, and verifying the confirmation message is displayed

Starting URL: http://automationbykrishna.com/

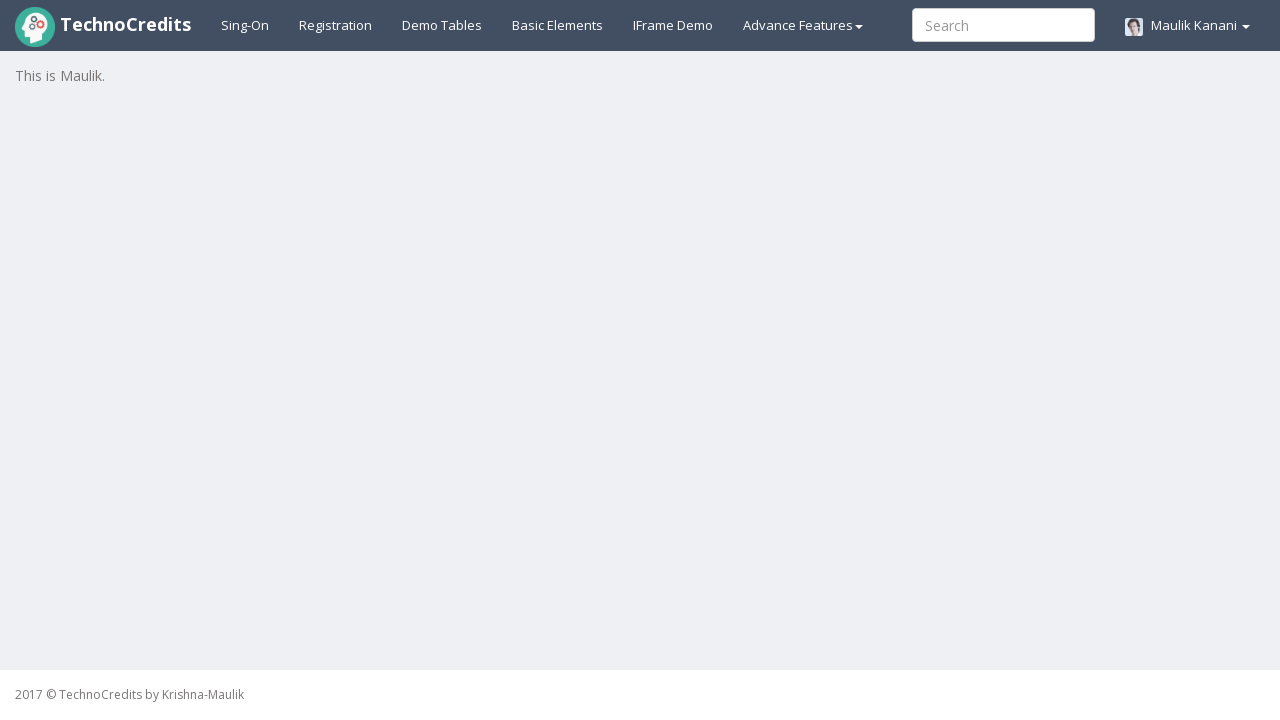

Clicked on basic elements section at (558, 25) on #basicelements
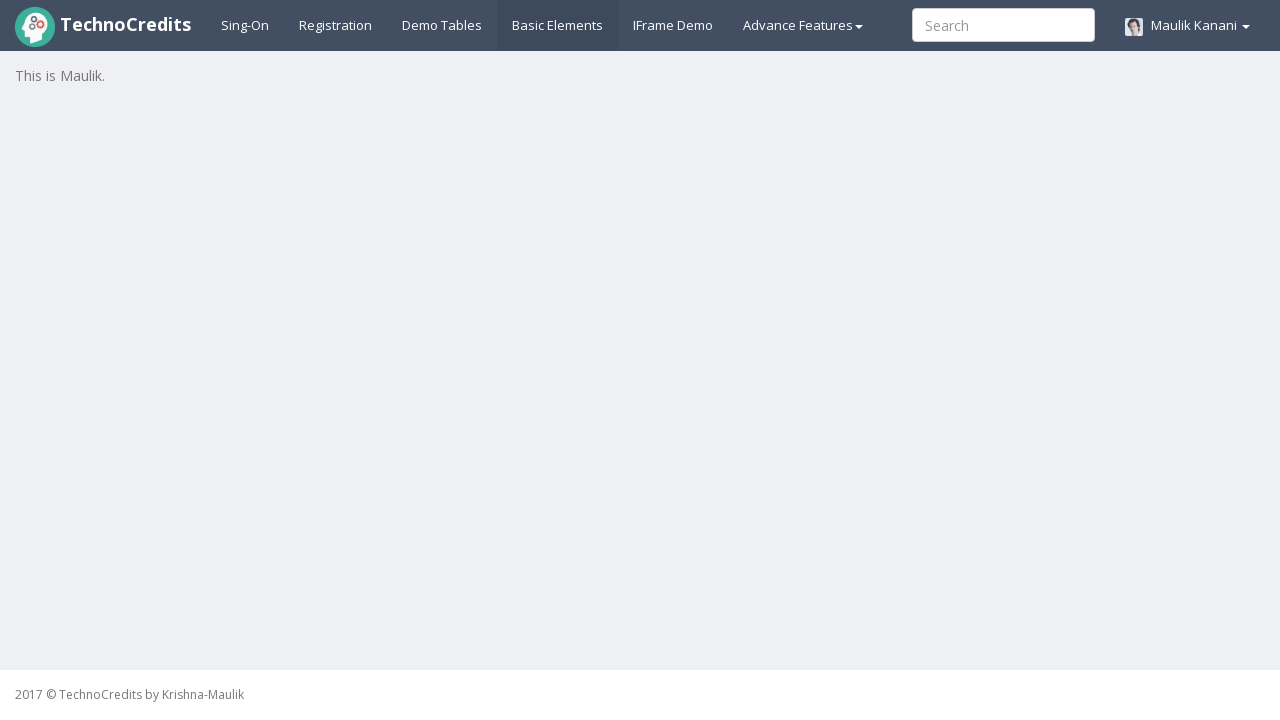

Waited 2 seconds for page to load
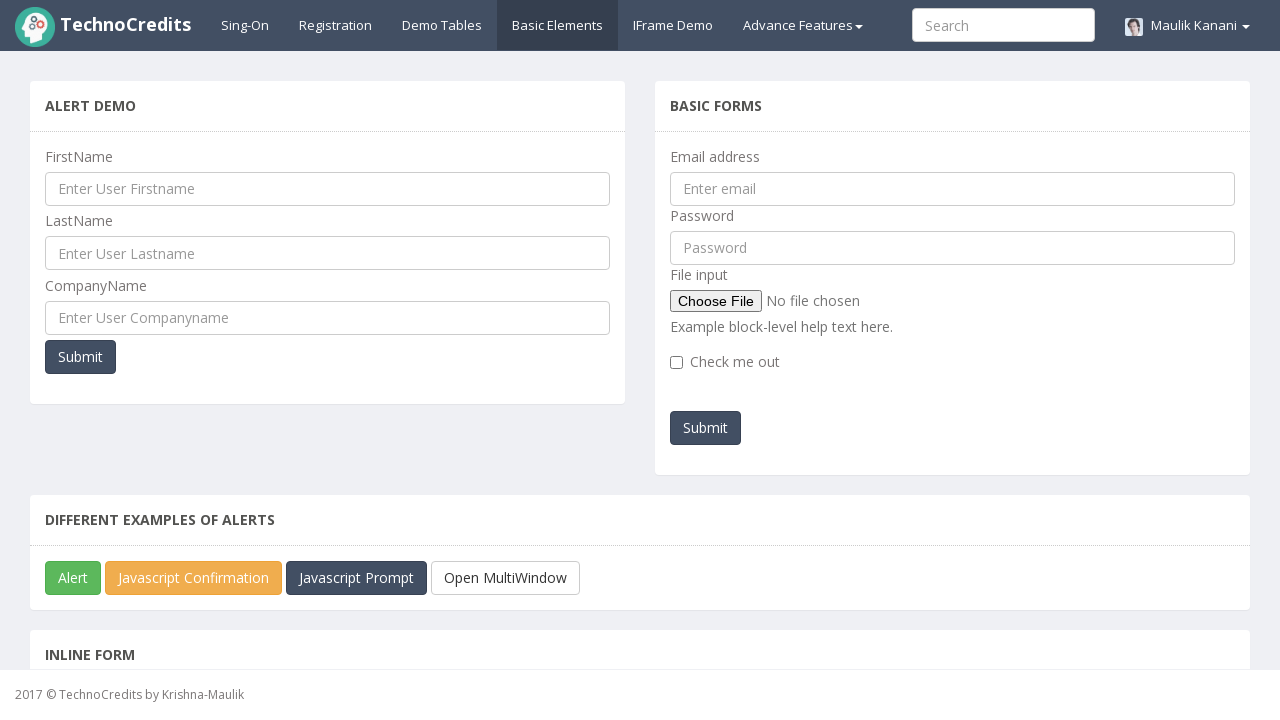

Scrolled down 250 pixels to reveal prompt button
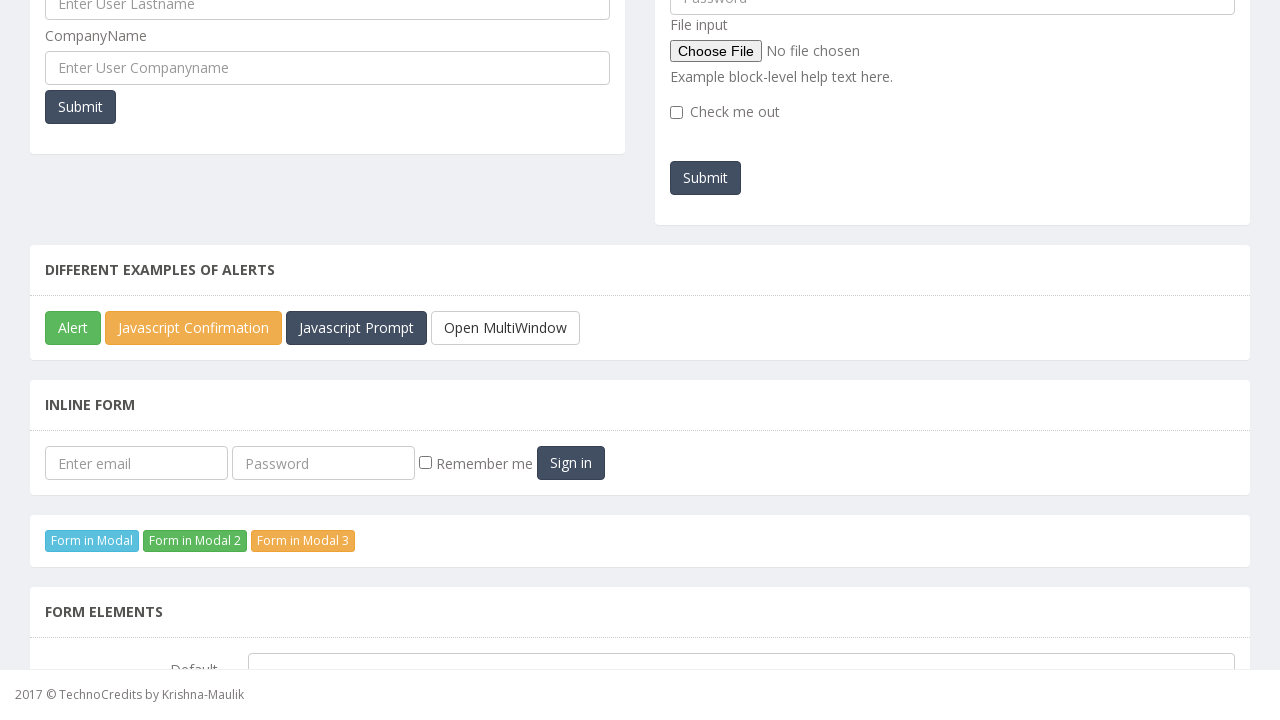

Set up dialog handler to accept prompt with 'Naquib'
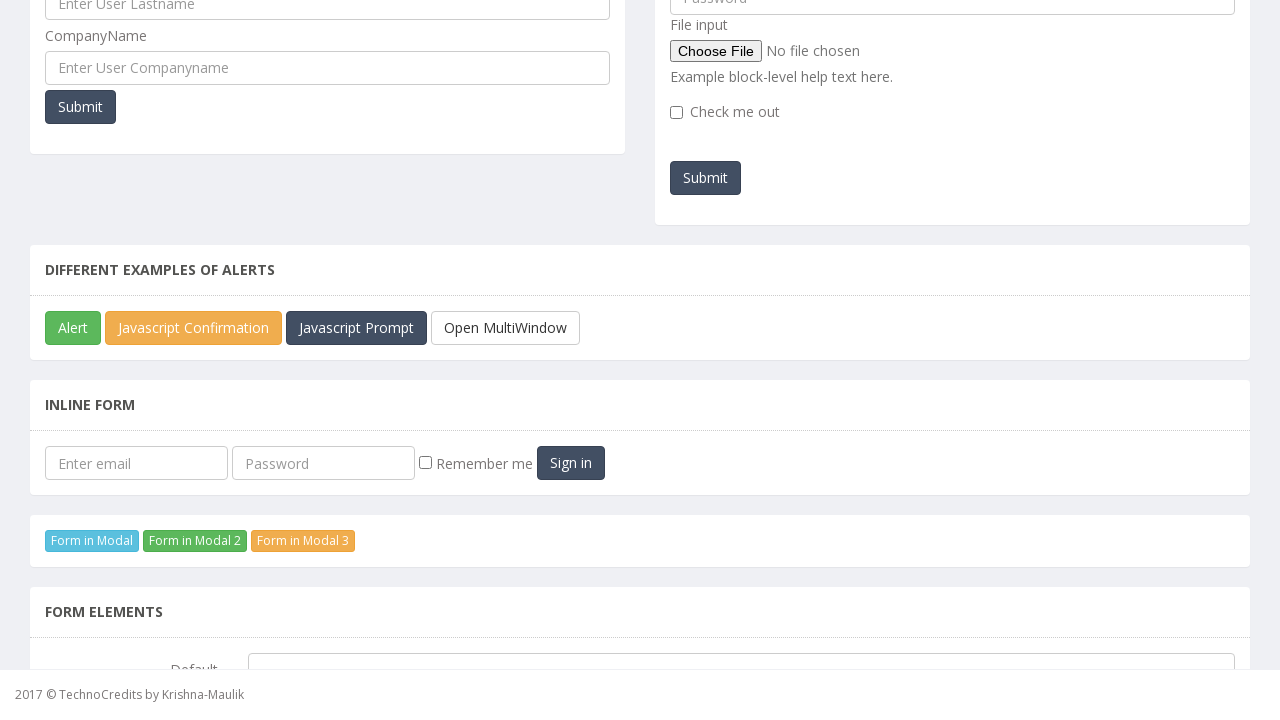

Clicked JavaScript prompt button at (356, 328) on #javascriptPromp
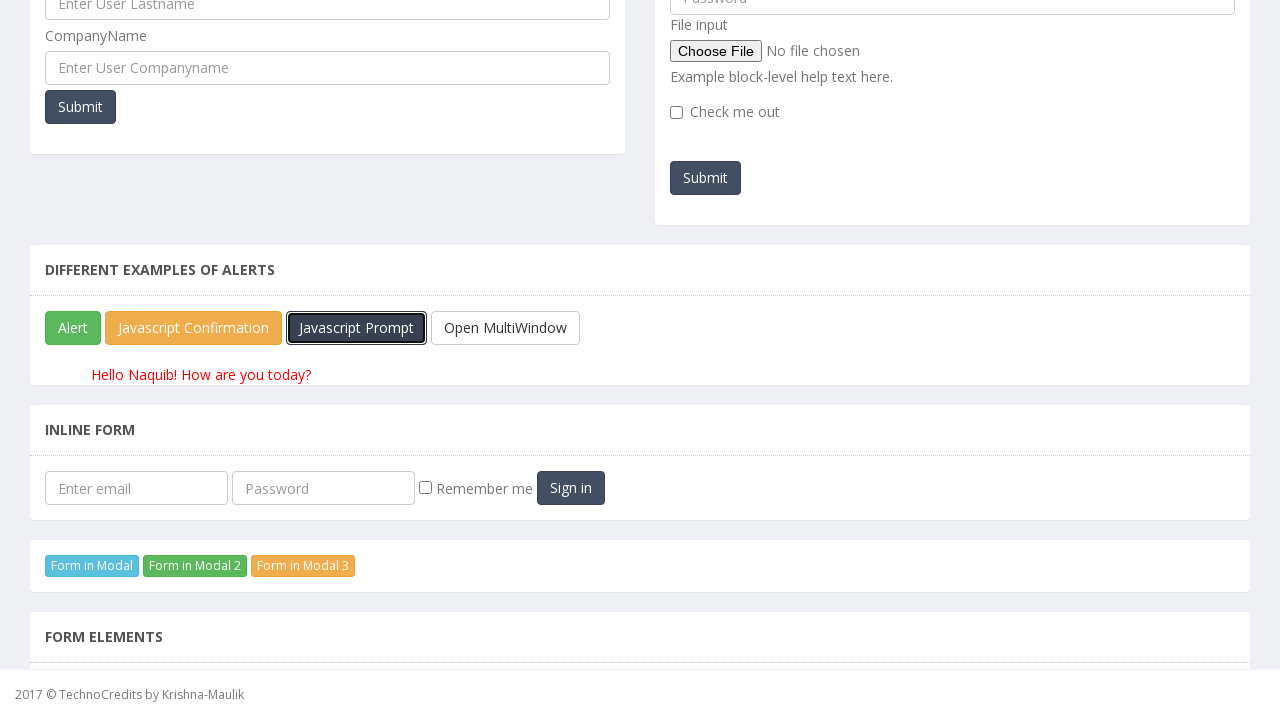

Verified confirmation message 'Hello Naquib! How are you today?' is displayed
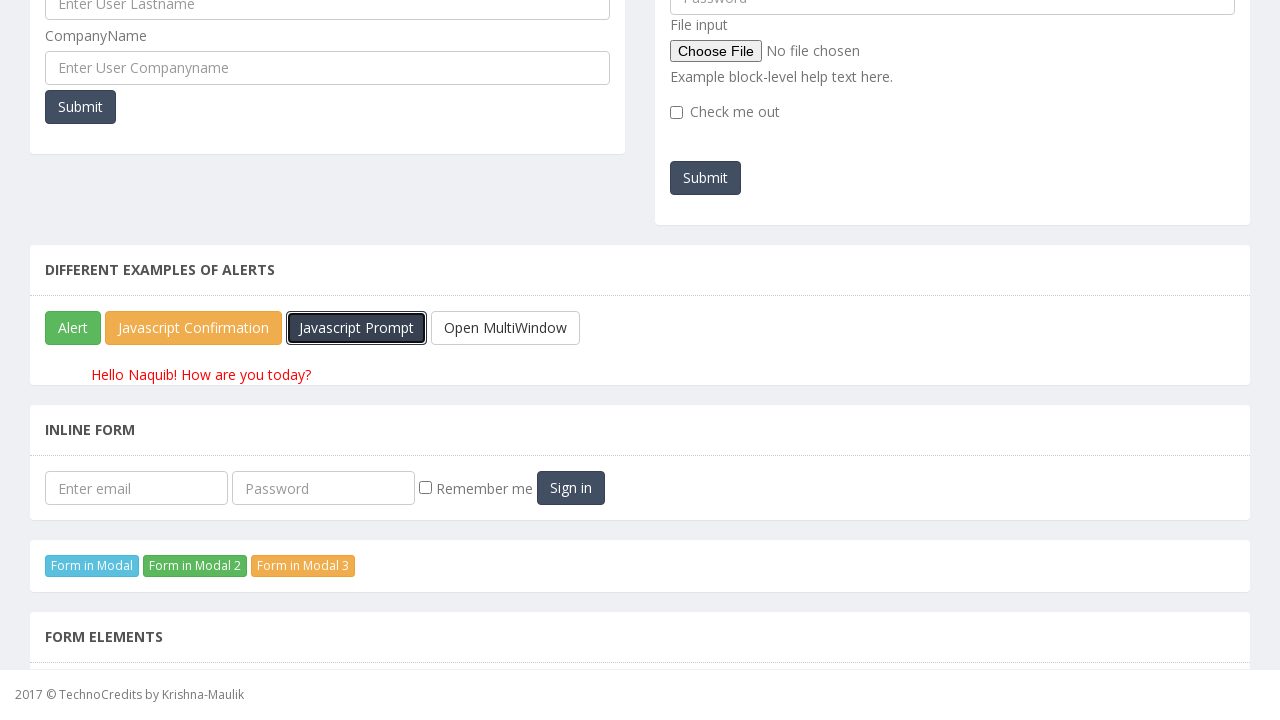

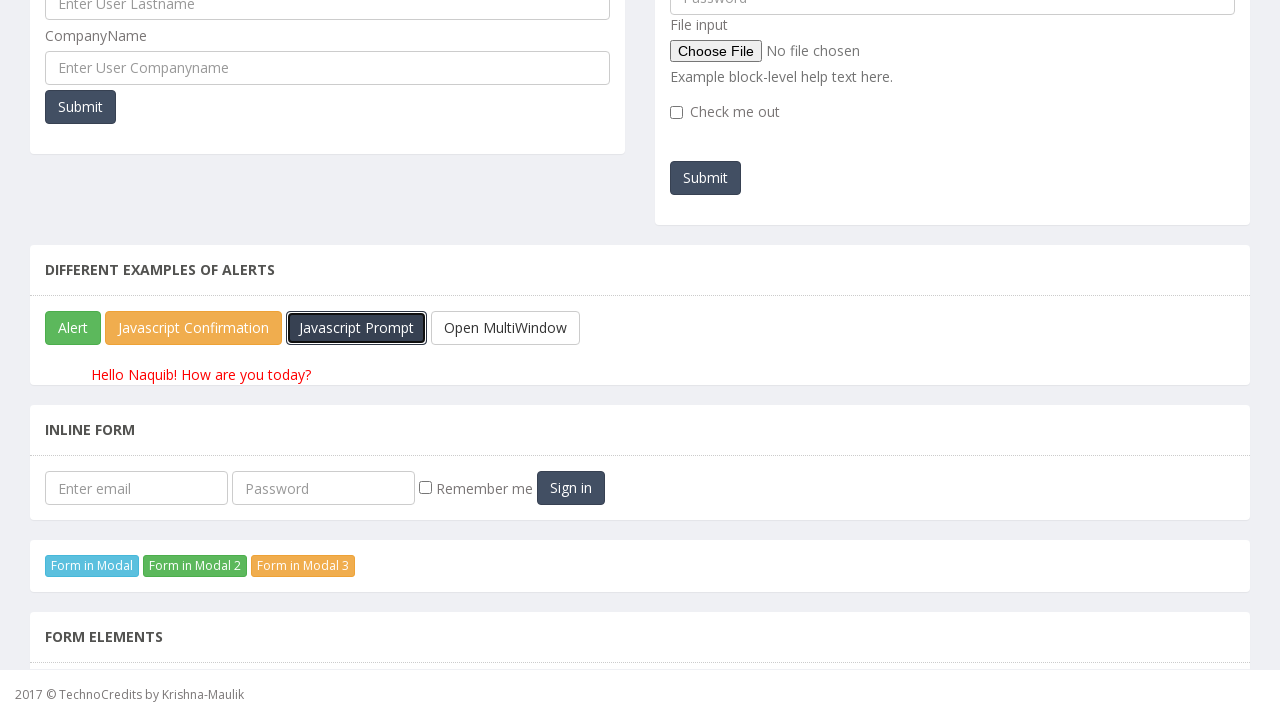